Tests the Swagger Petstore API documentation by expanding the getPetById endpoint, entering a pet ID, executing the request, and verifying the response contains the pet ID

Starting URL: https://petstore.swagger.io/

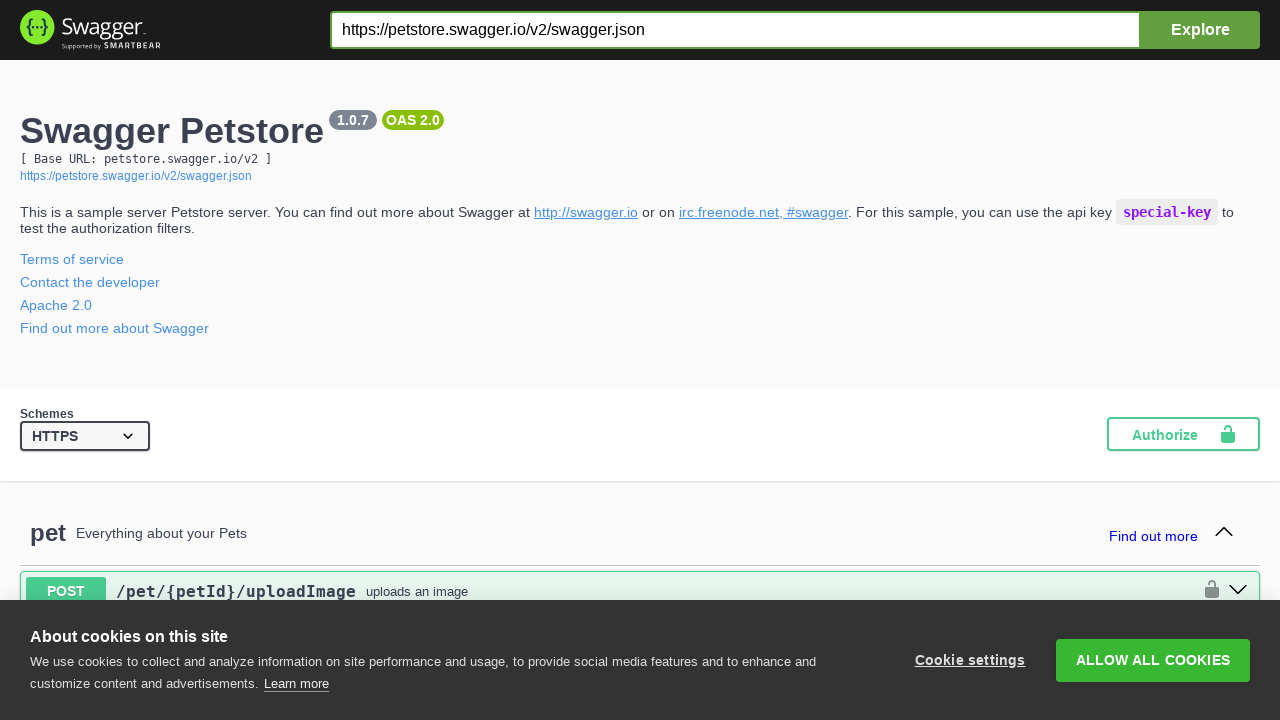

Waited for getPetById endpoint link to be visible
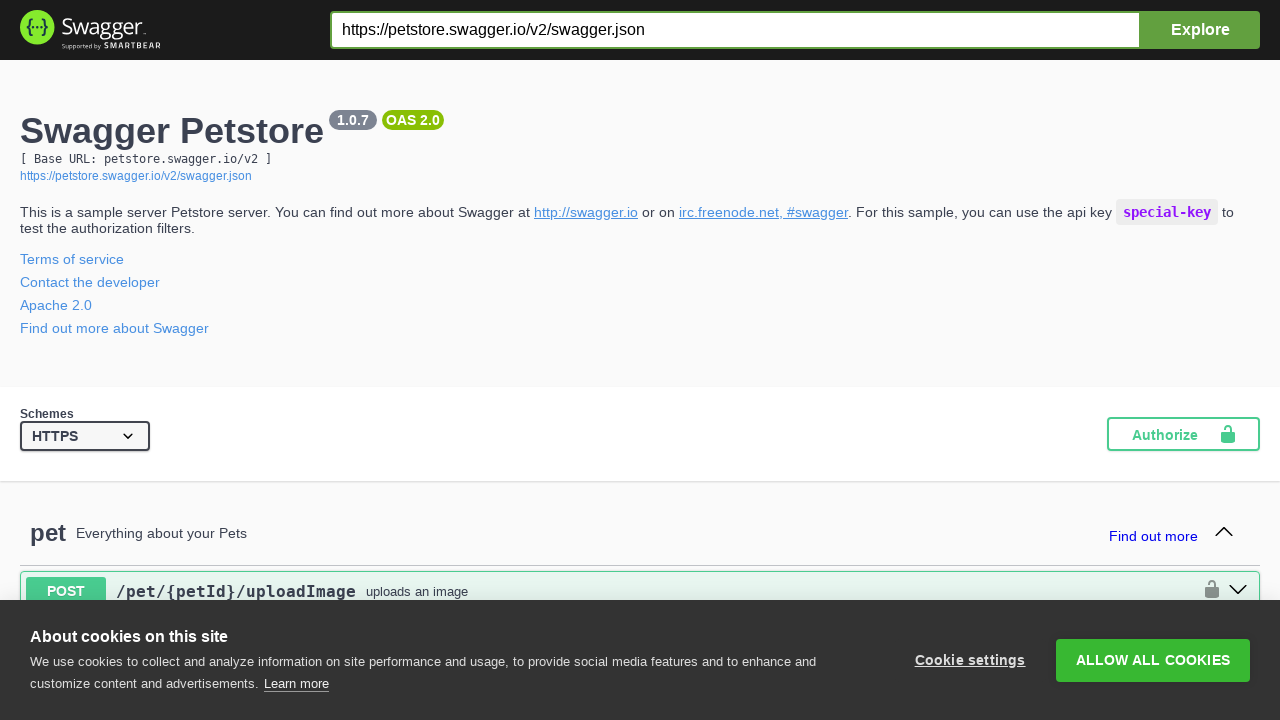

Clicked on getPetById endpoint to expand it at (176, 360) on a[href='#/pet/getPetById']
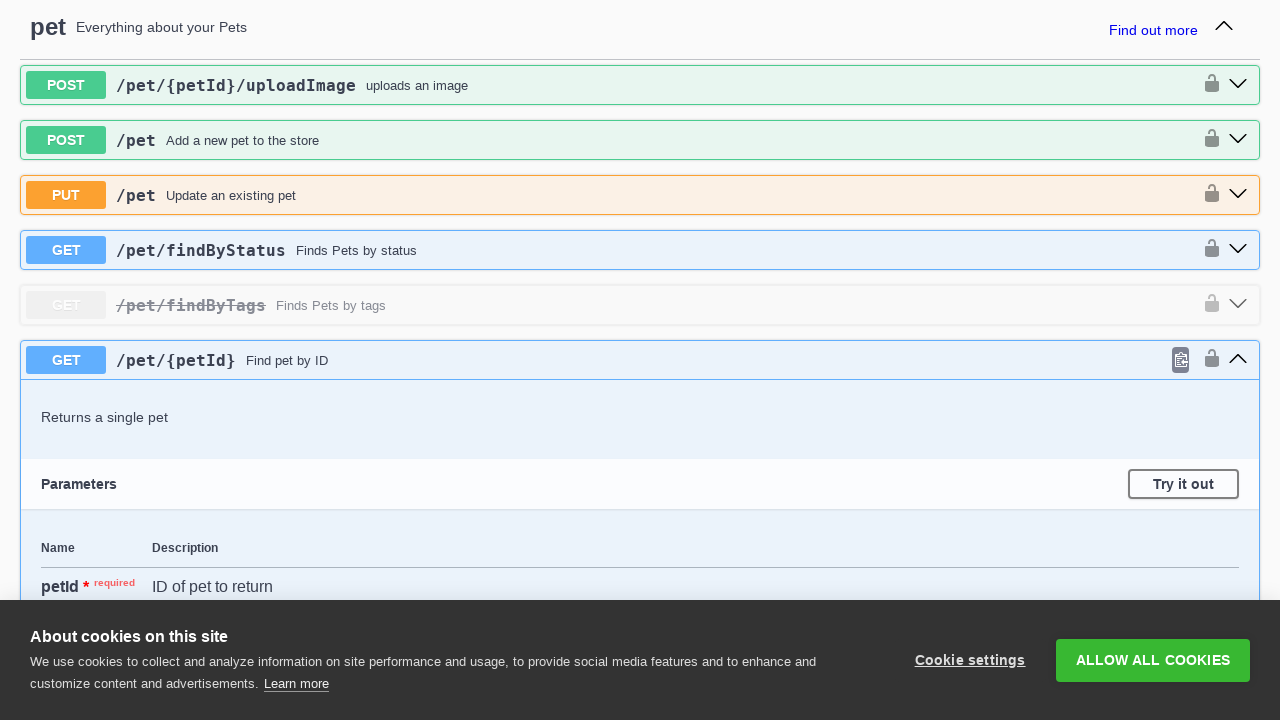

Waited for 'Try it out' button to be visible
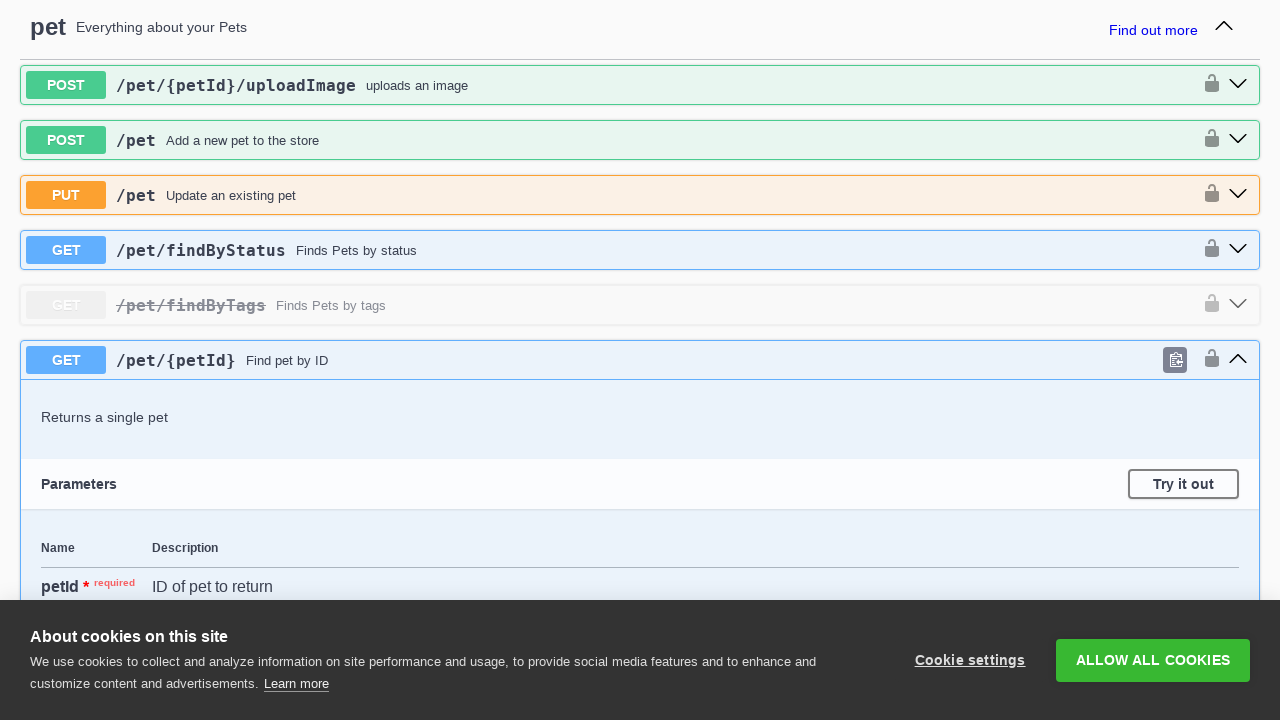

Clicked 'Try it out' button at (1184, 484) on .btn.try-out__btn
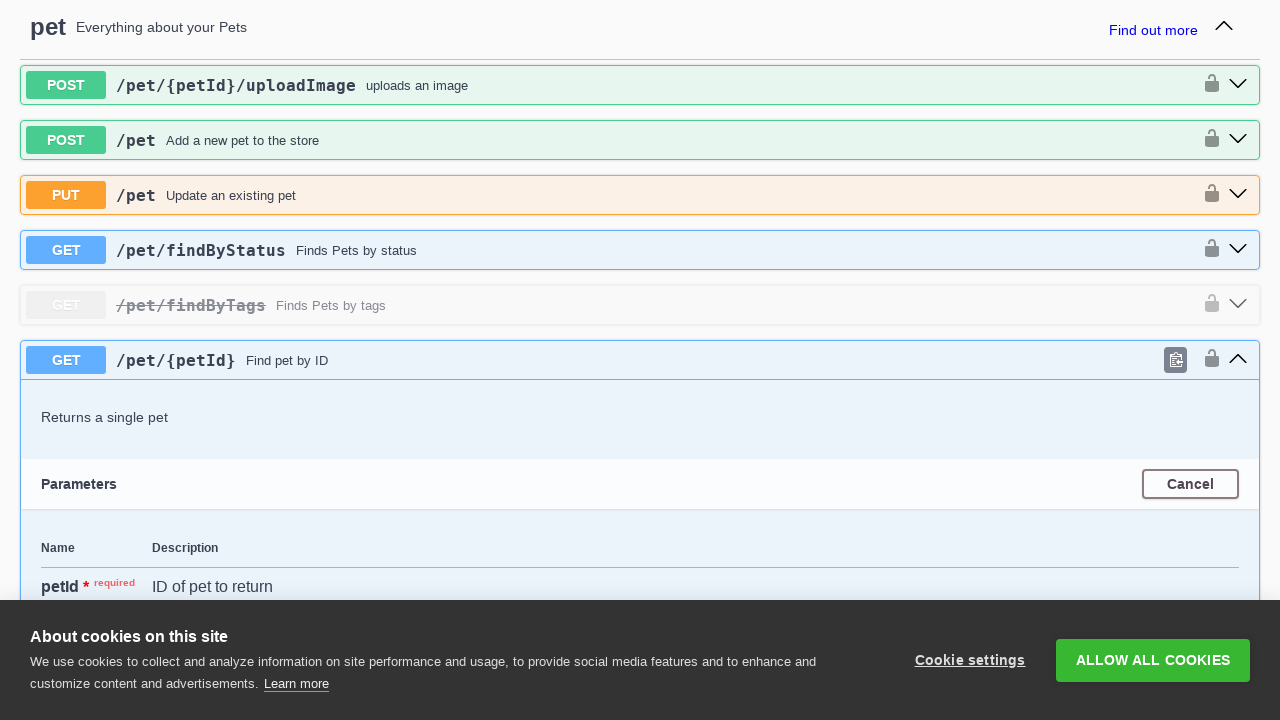

Filled petId input field with value 47823 on input[placeholder='petId']
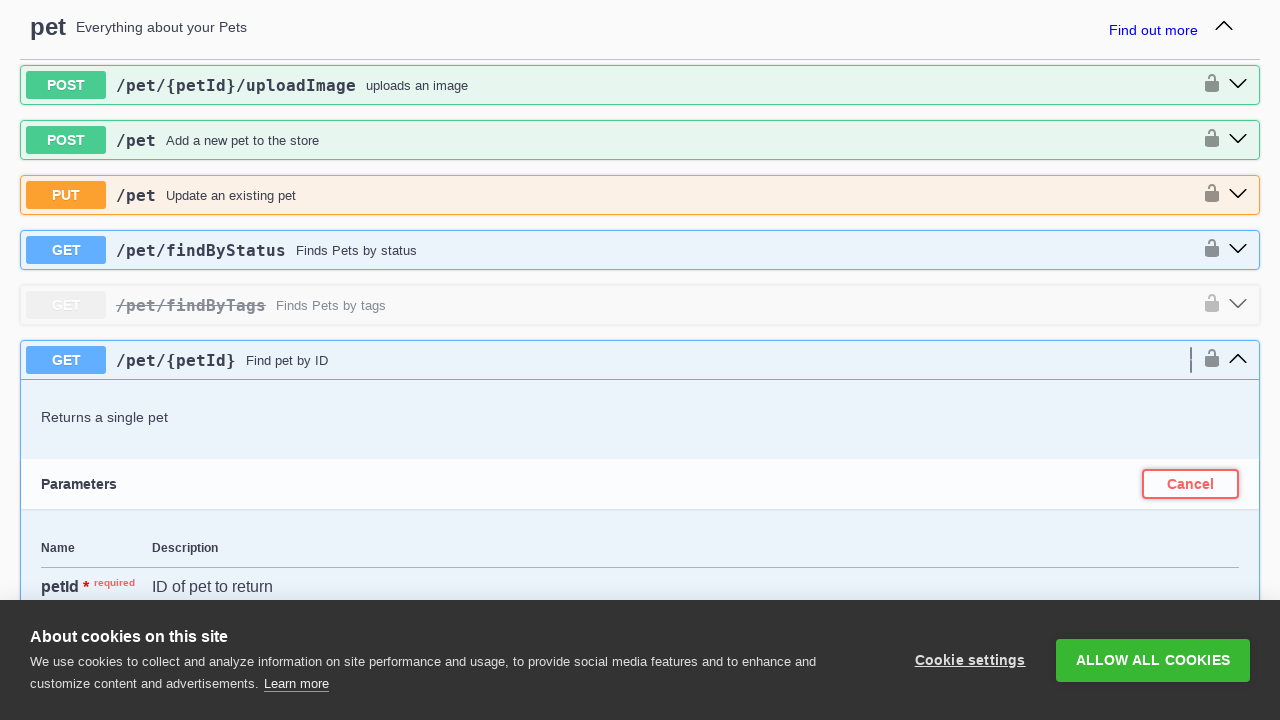

Waited for Execute button to be visible
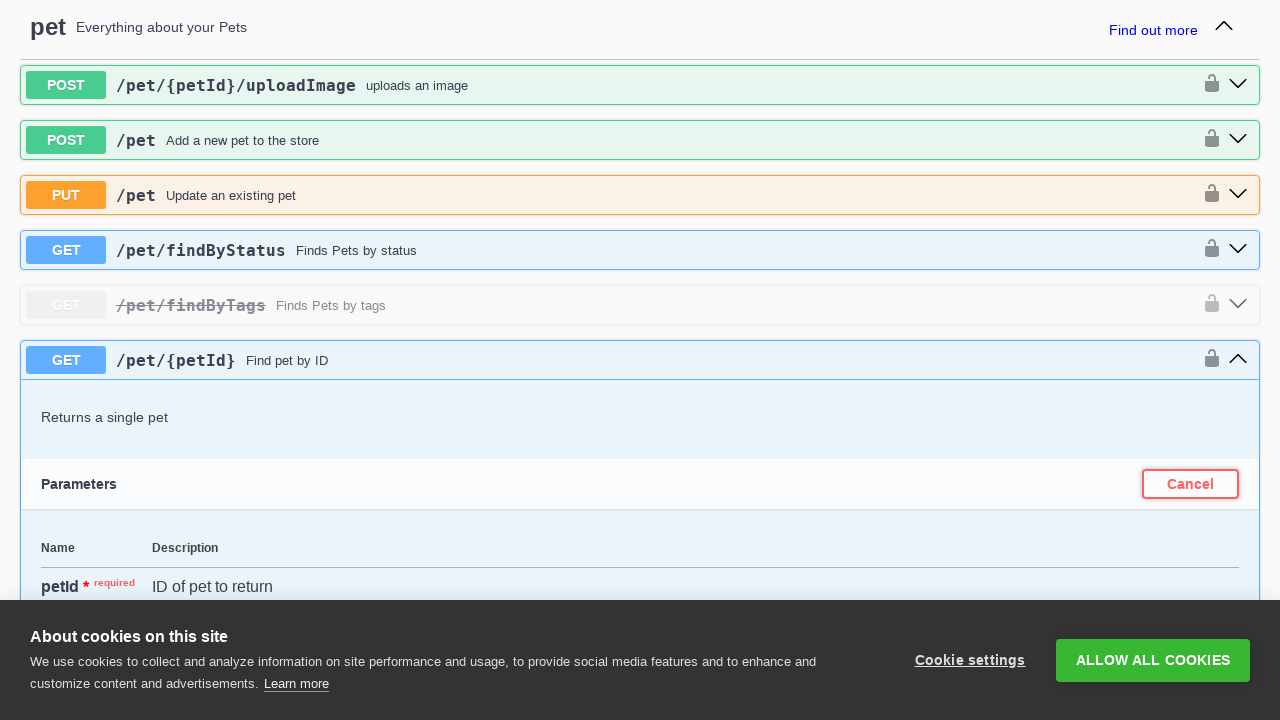

Clicked Execute button to submit the request at (640, 360) on button.execute
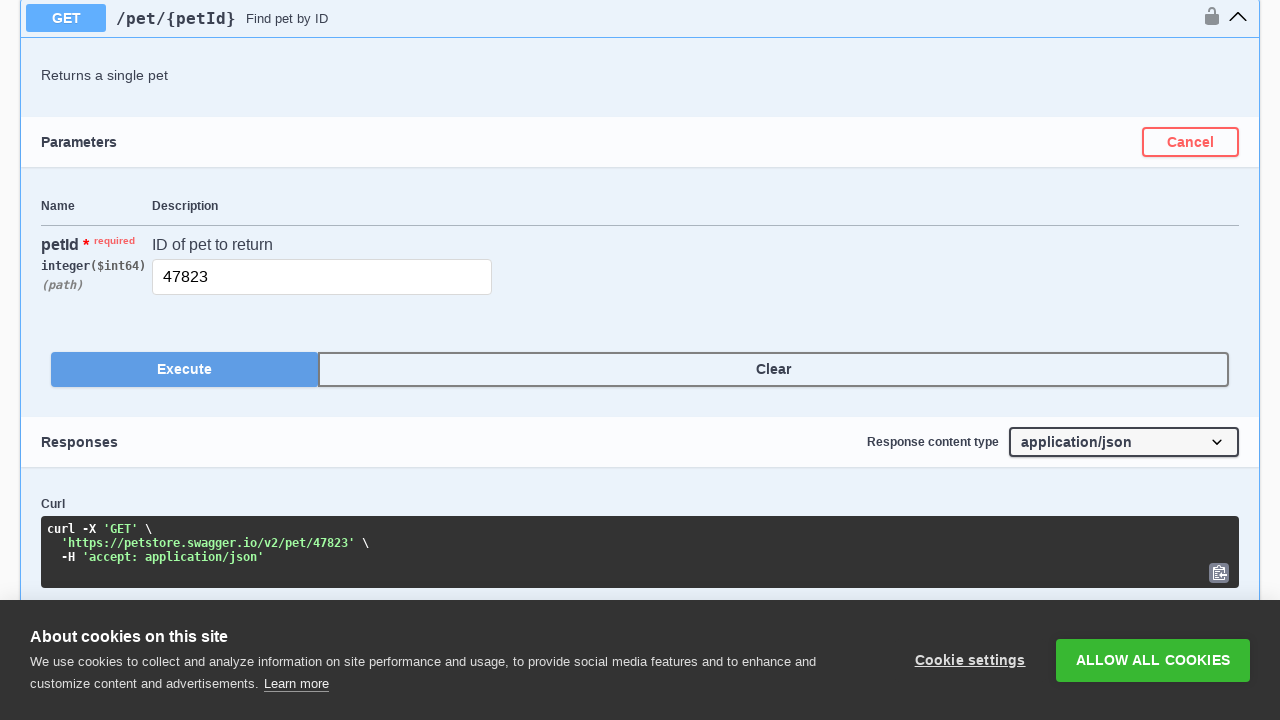

Response appeared in the microlight pre element
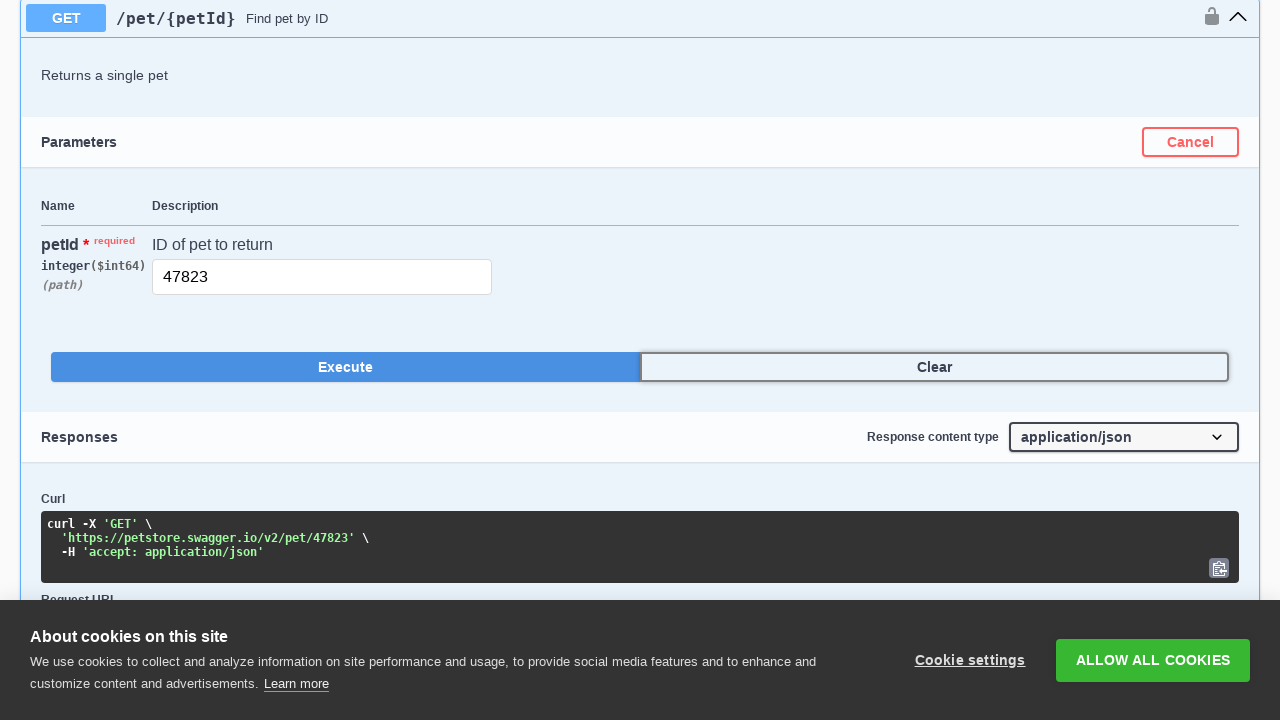

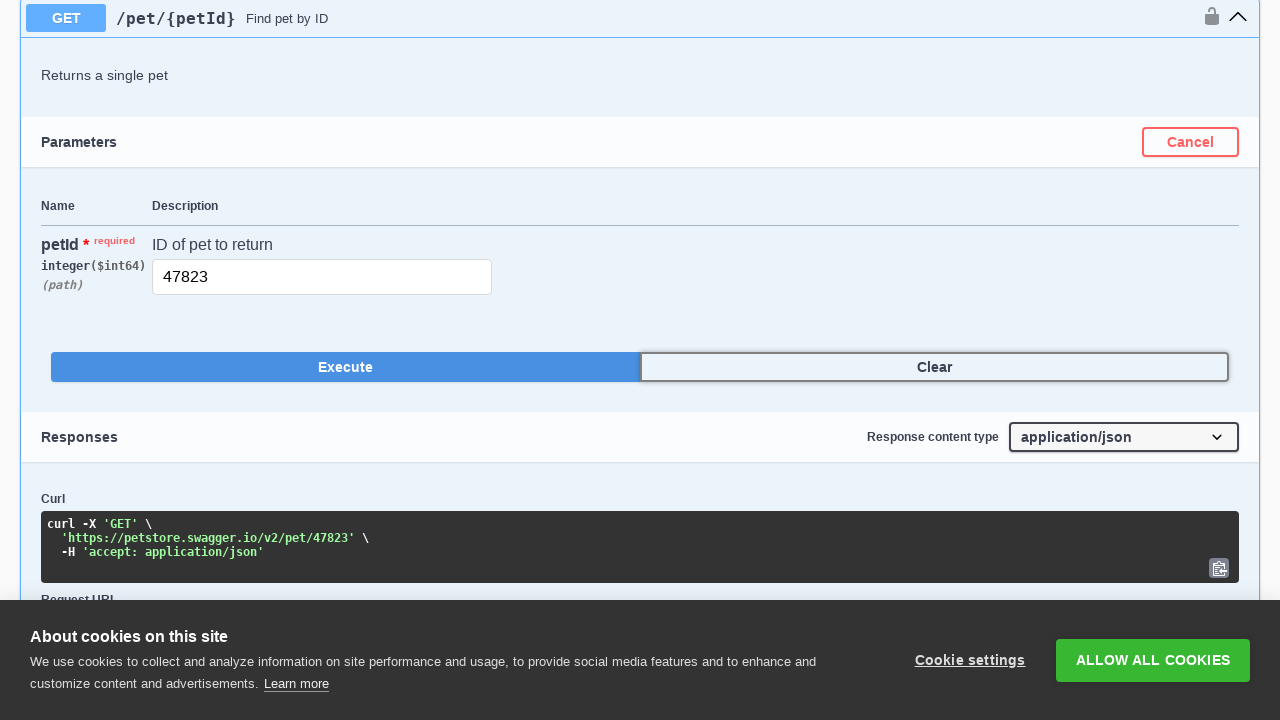